Tests JavaScript alert handling by clicking buttons that trigger different types of alerts (simple alert, confirm, and prompt), then accepting or dismissing them

Starting URL: http://www.echoecho.com/javascript4.htm

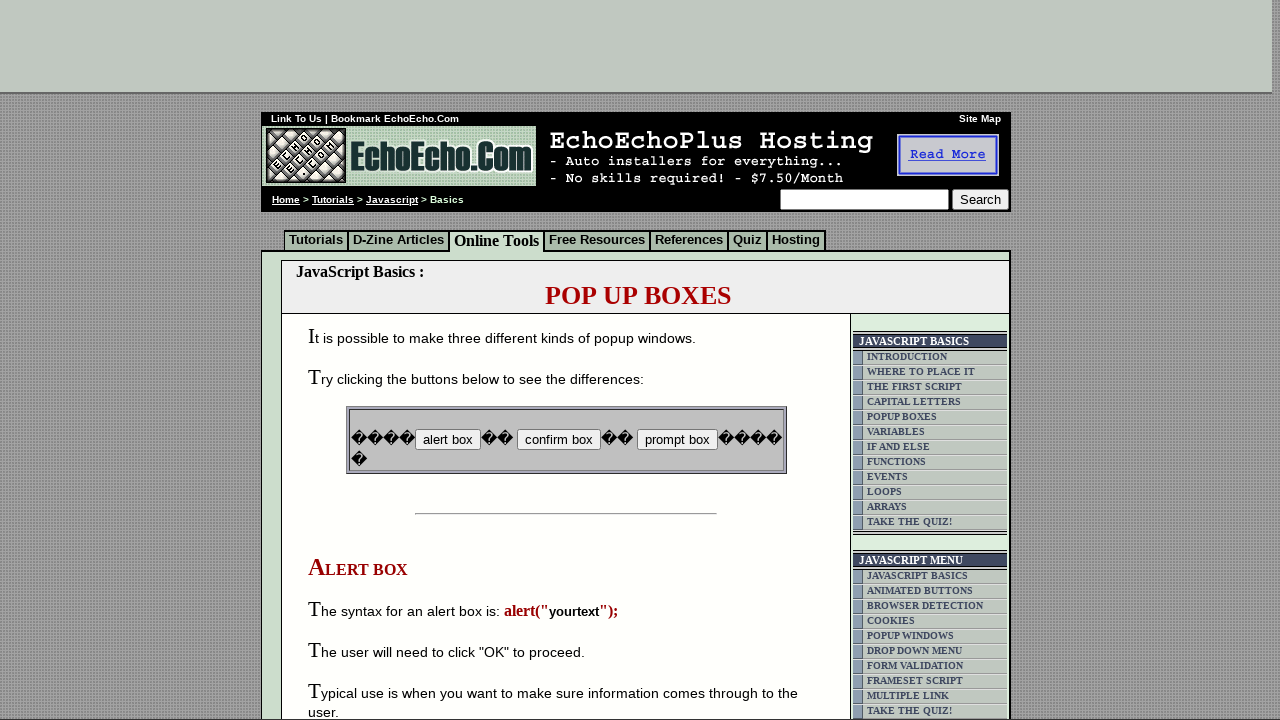

Clicked first button to trigger simple alert at (448, 440) on input[name='B1']
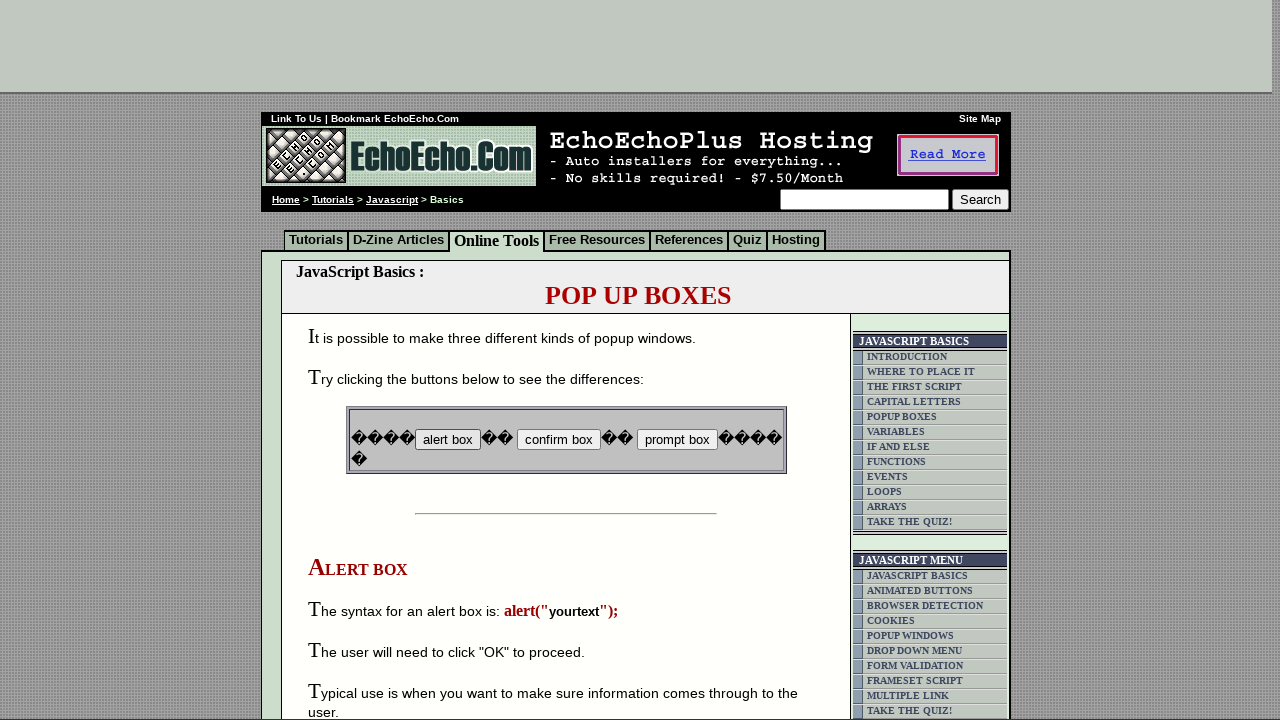

Set up dialog handler to accept alerts
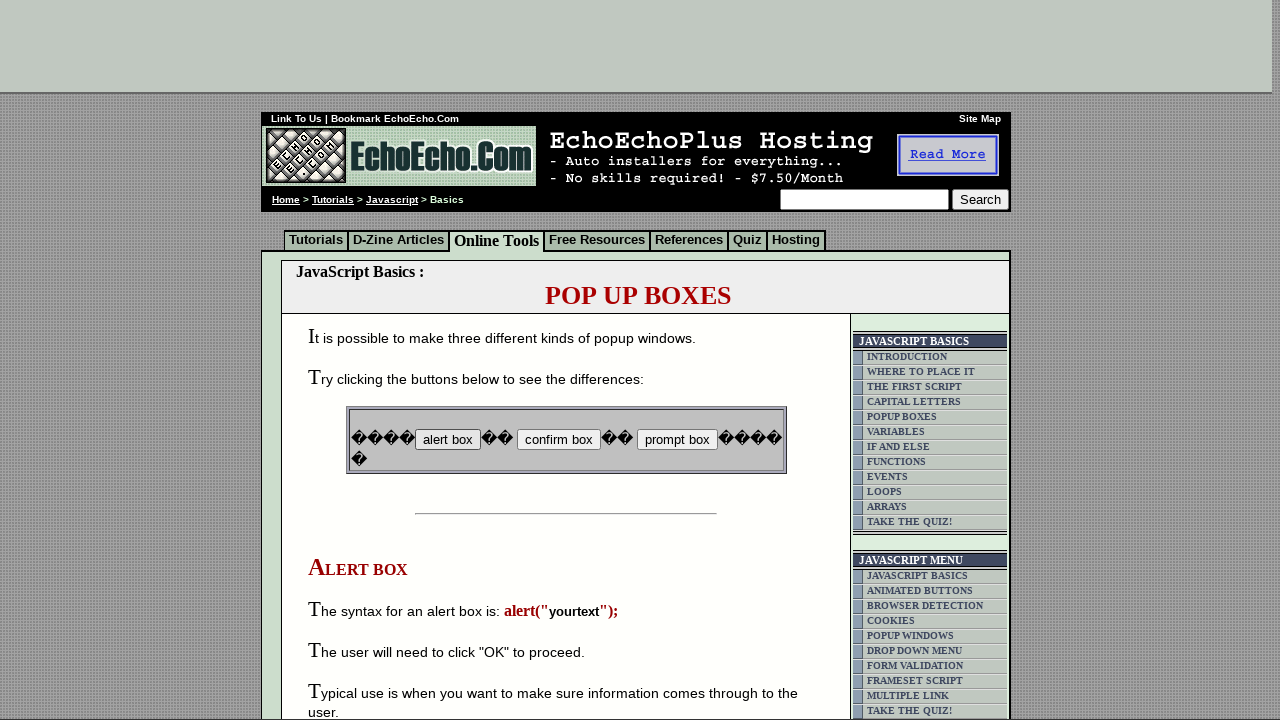

Waited 1 second for alert to be processed
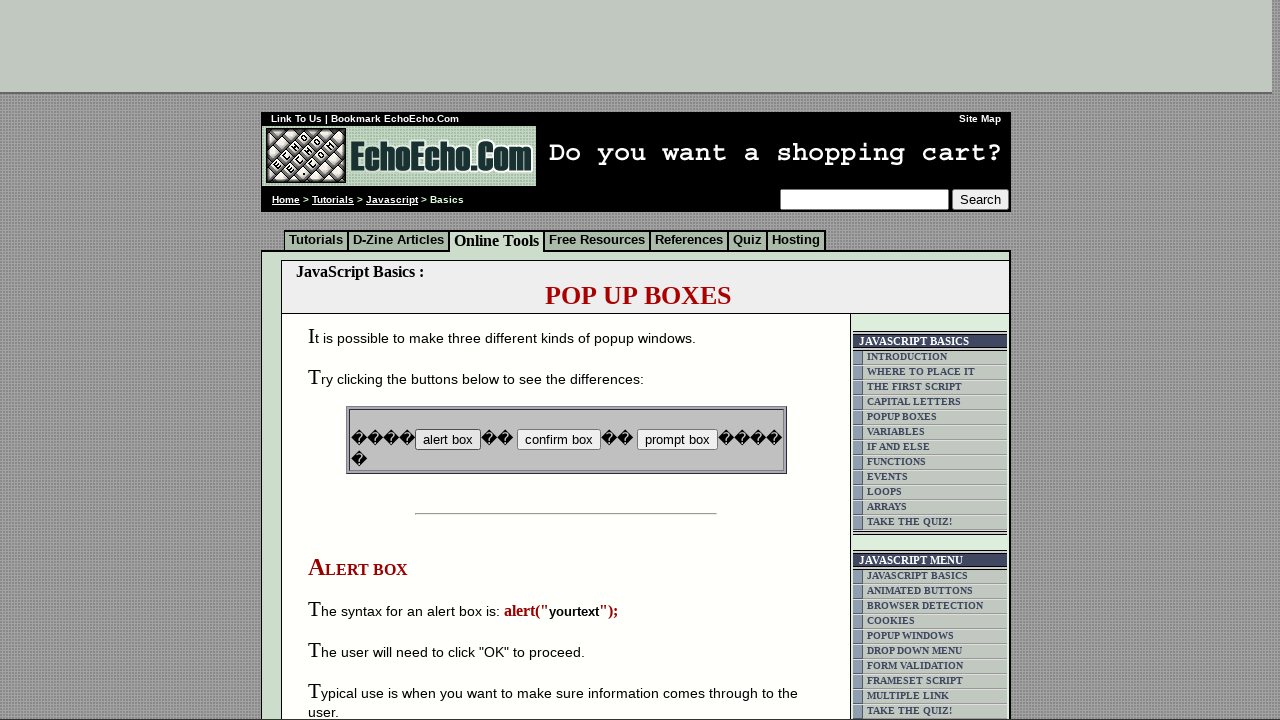

Clicked second button to trigger confirm dialog at (558, 440) on input[name='B2']
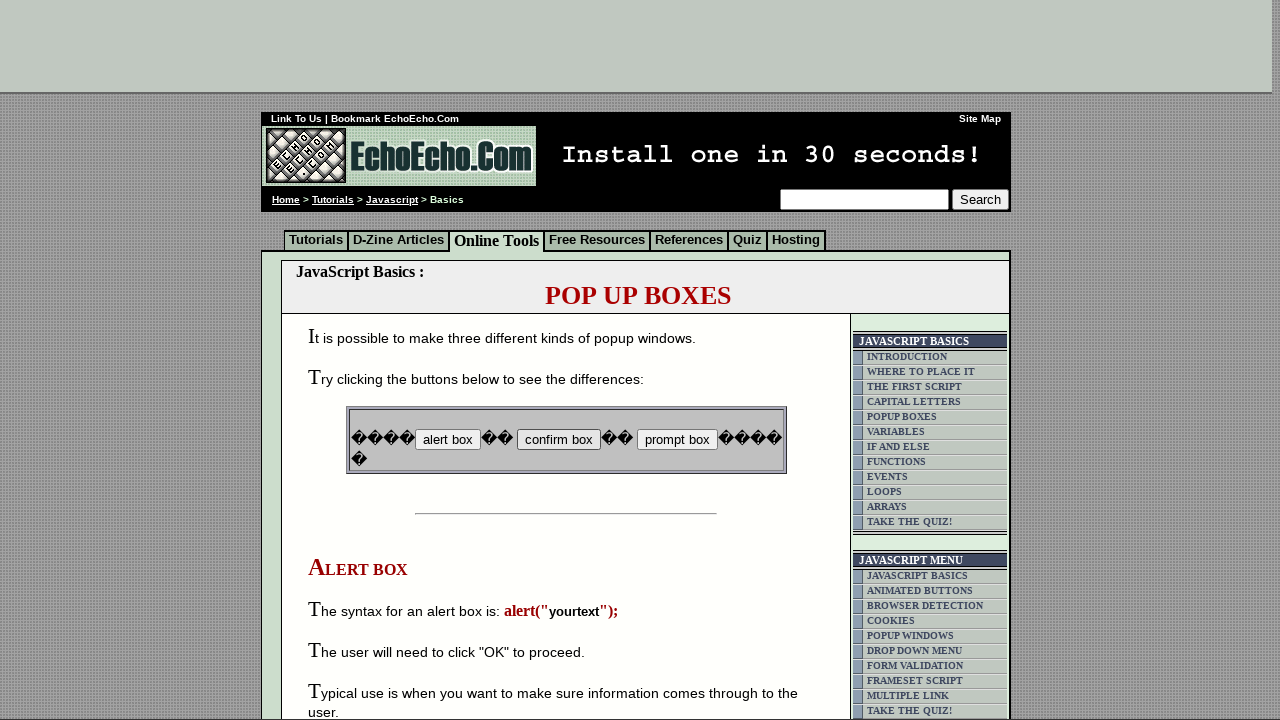

Waited 1 second for confirm dialog to be processed
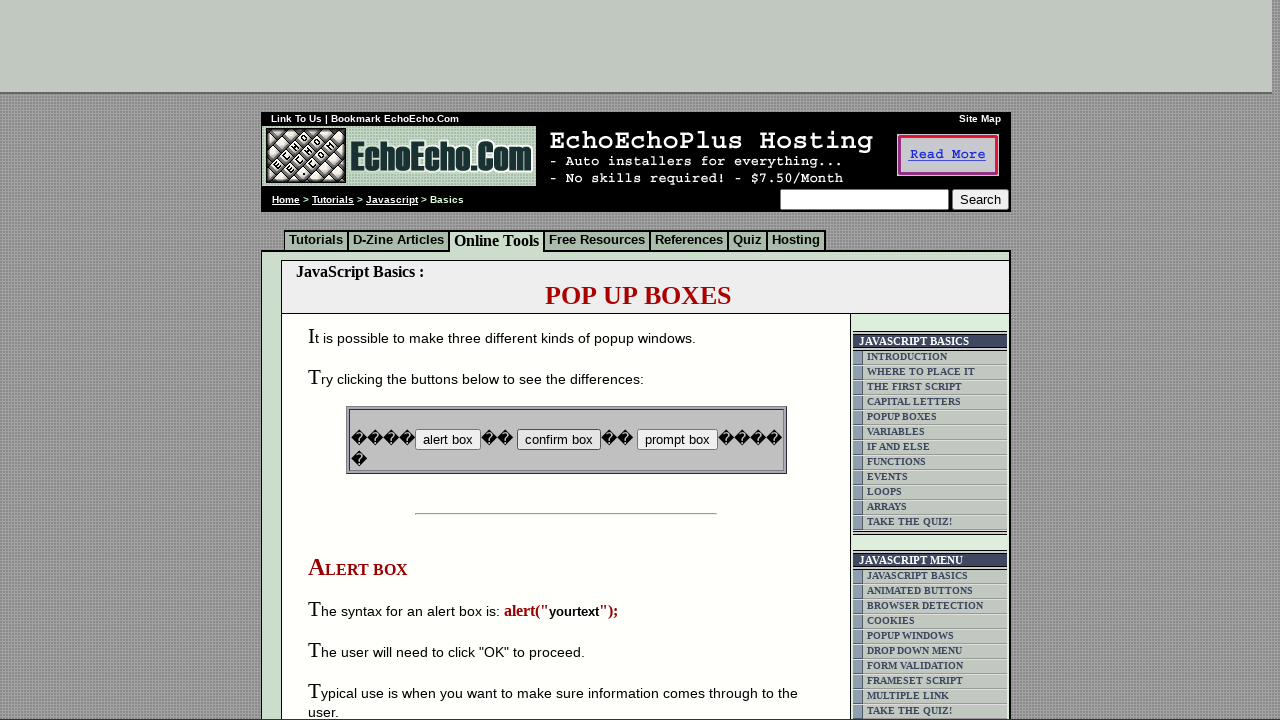

Clicked third button to trigger prompt dialog at (677, 440) on input[name='B3']
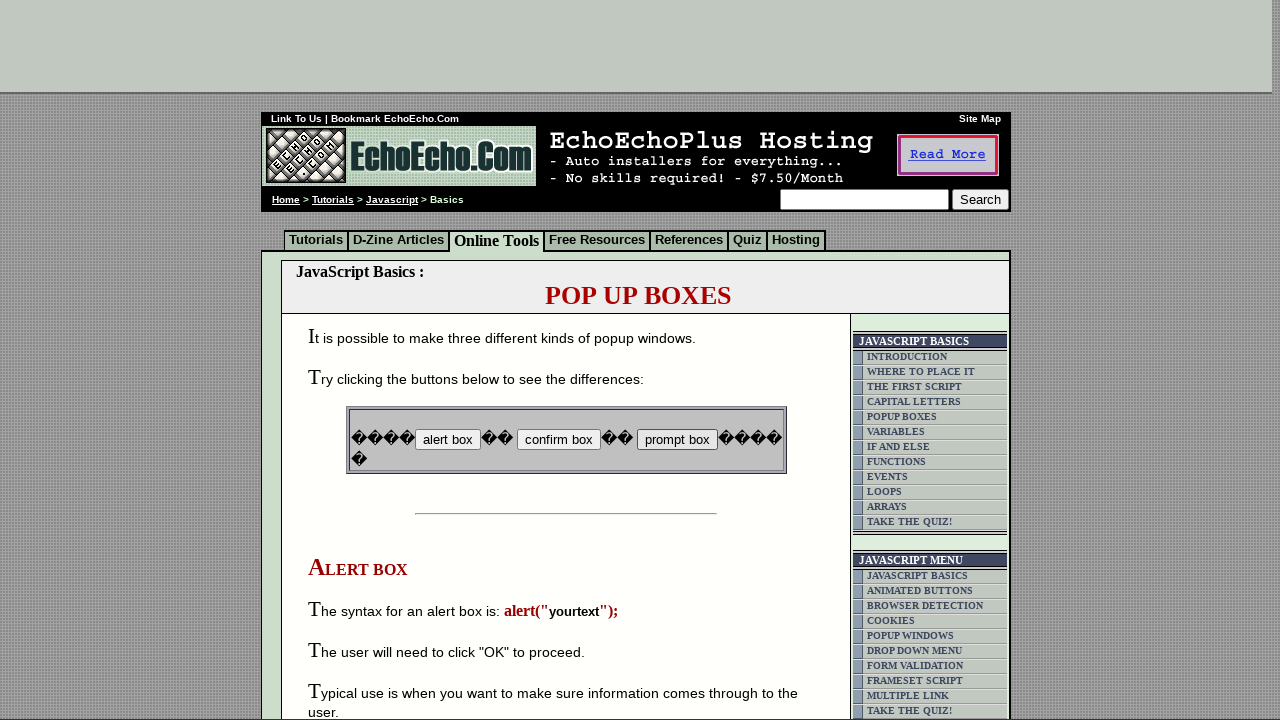

Set up dialog handler to accept prompts with 'lisa' text input
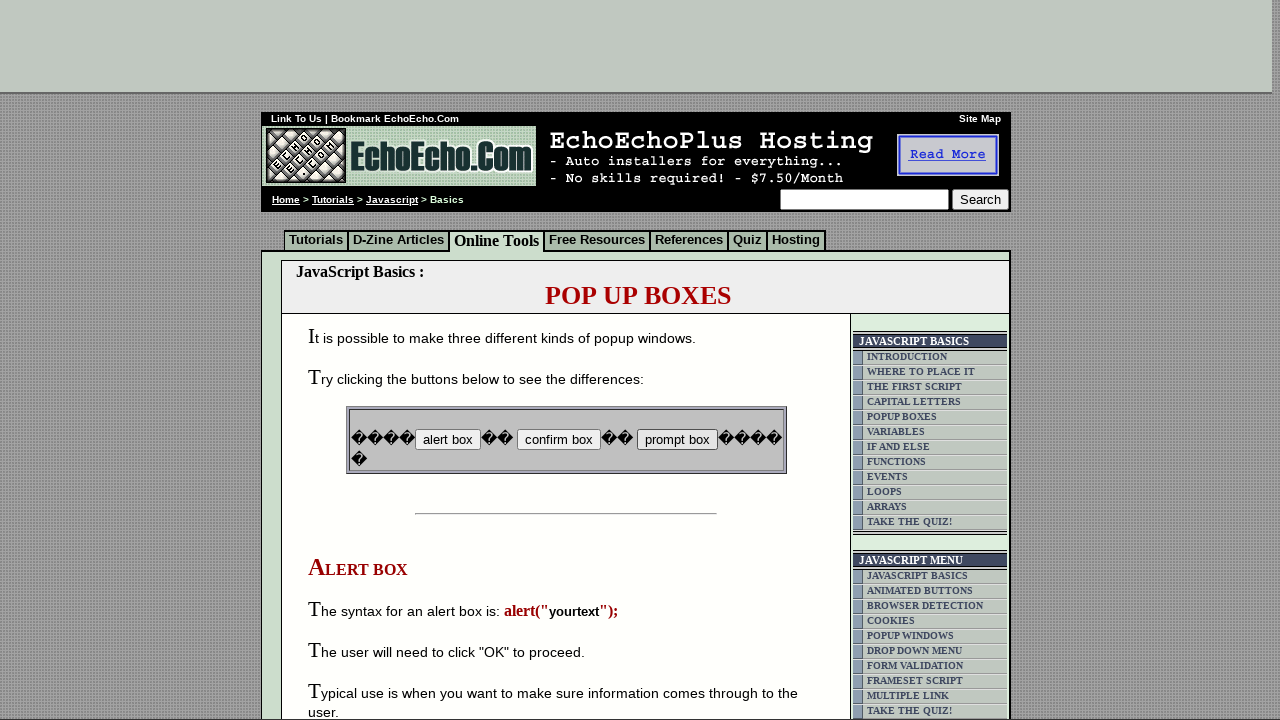

Waited 1 second for prompt dialog to be processed
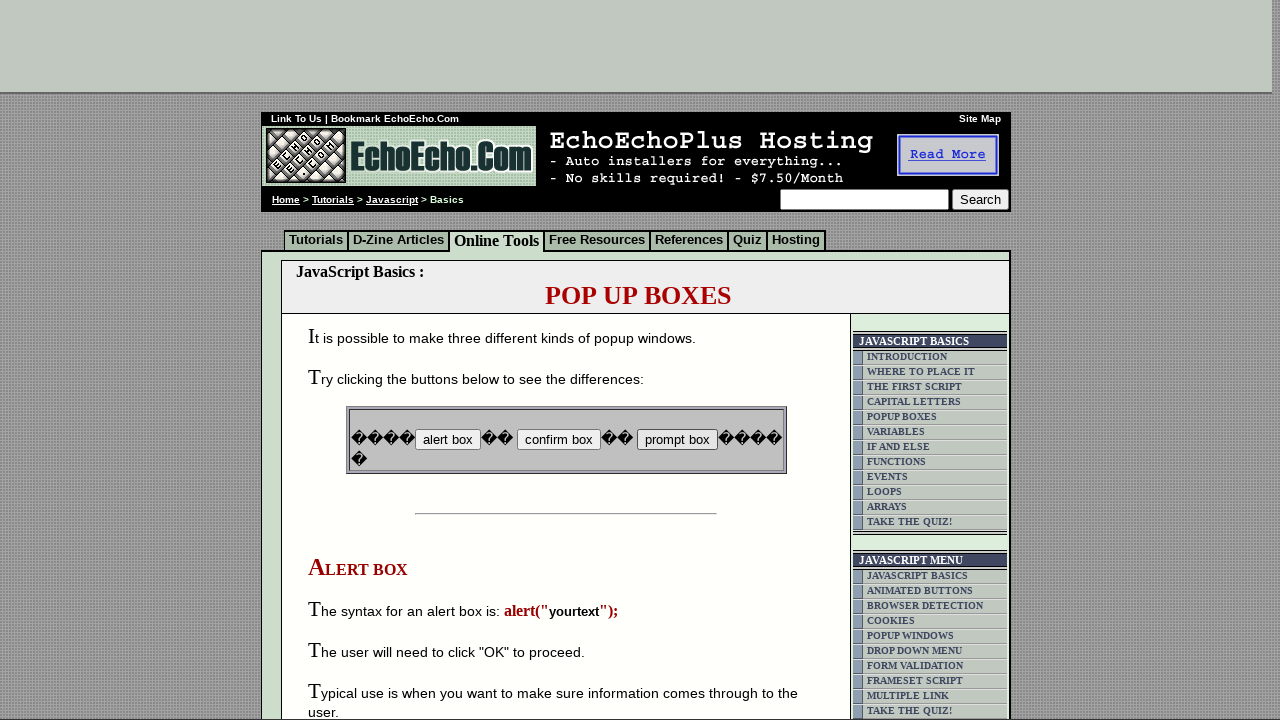

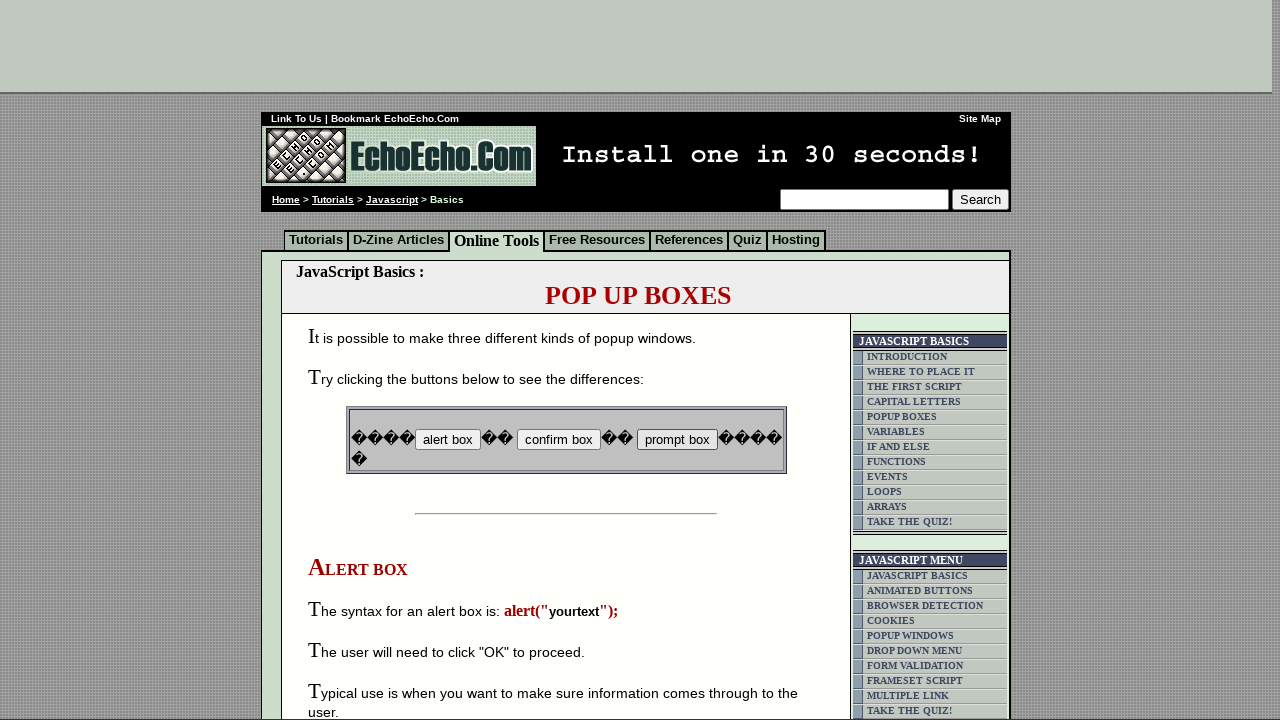